Tests registration form by filling first name, last name, and email fields, then submitting the form

Starting URL: http://suninjuly.github.io/registration1.html

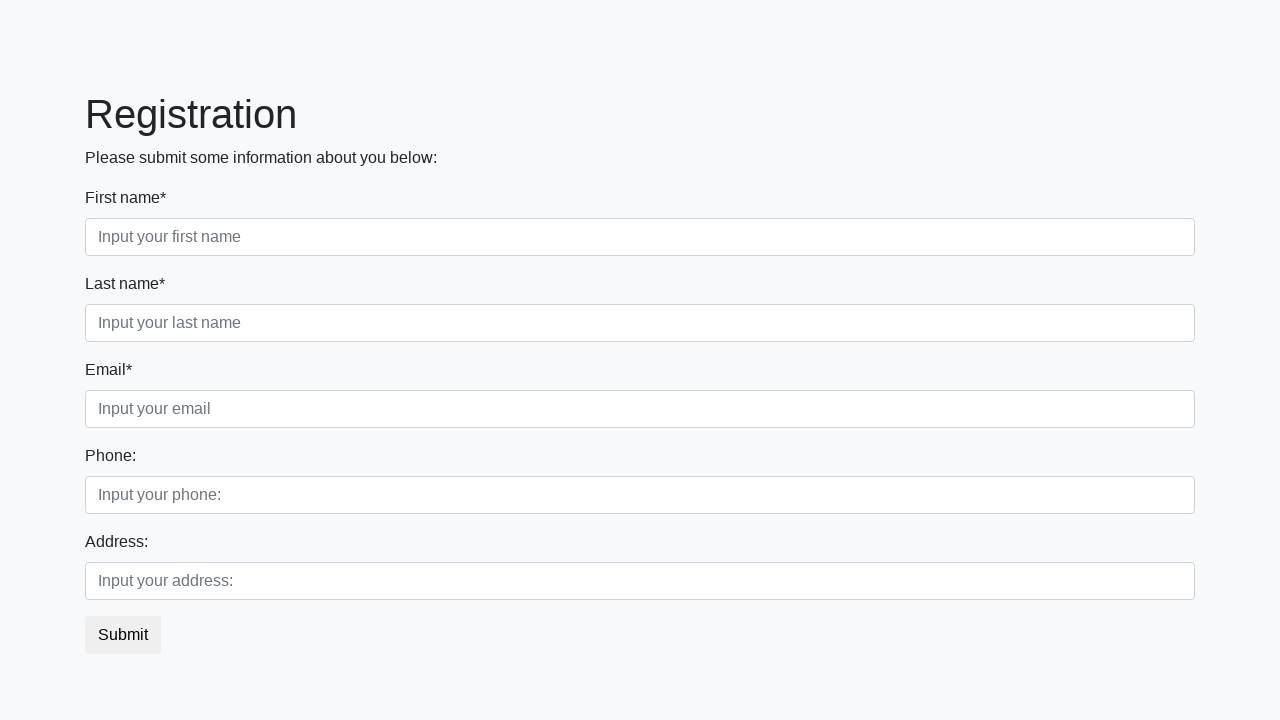

Filled first name field with 'Ivan' on div.first_block .form-control.first
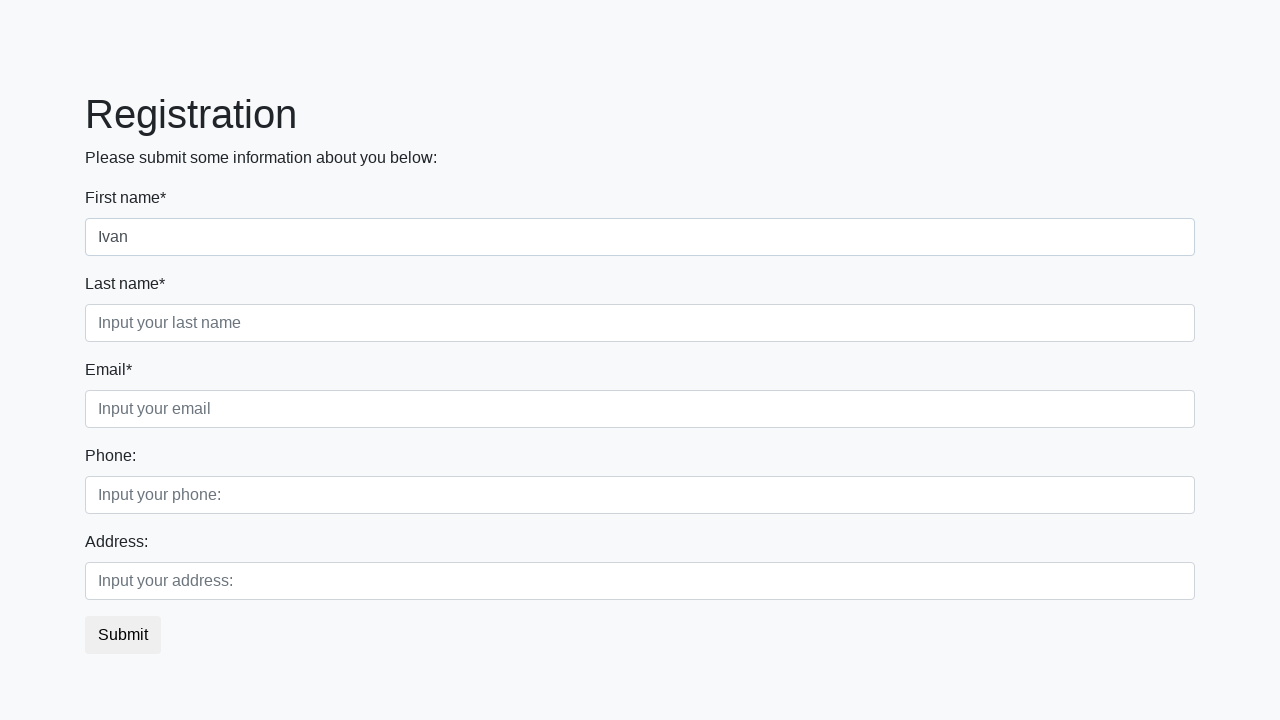

Filled last name field with 'Petrov' on div.first_block .form-control.second
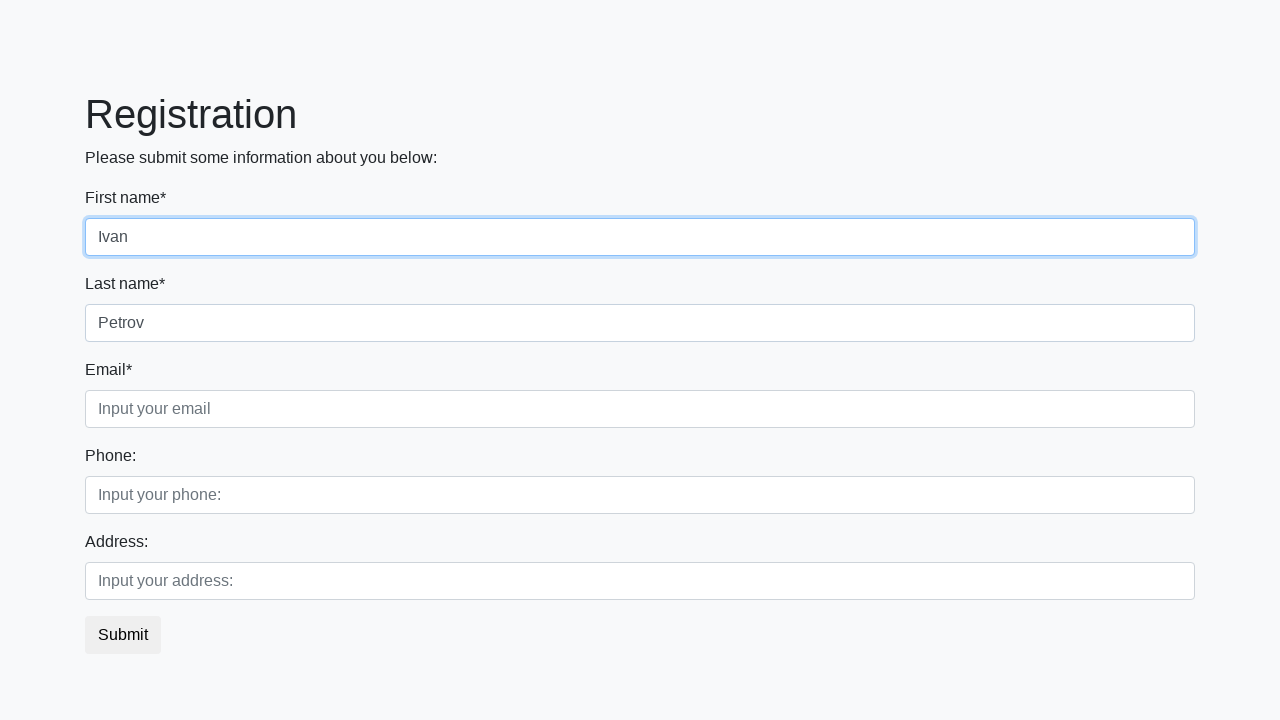

Filled email field with 'petrov@example.com' on div.first_block .form-control.third
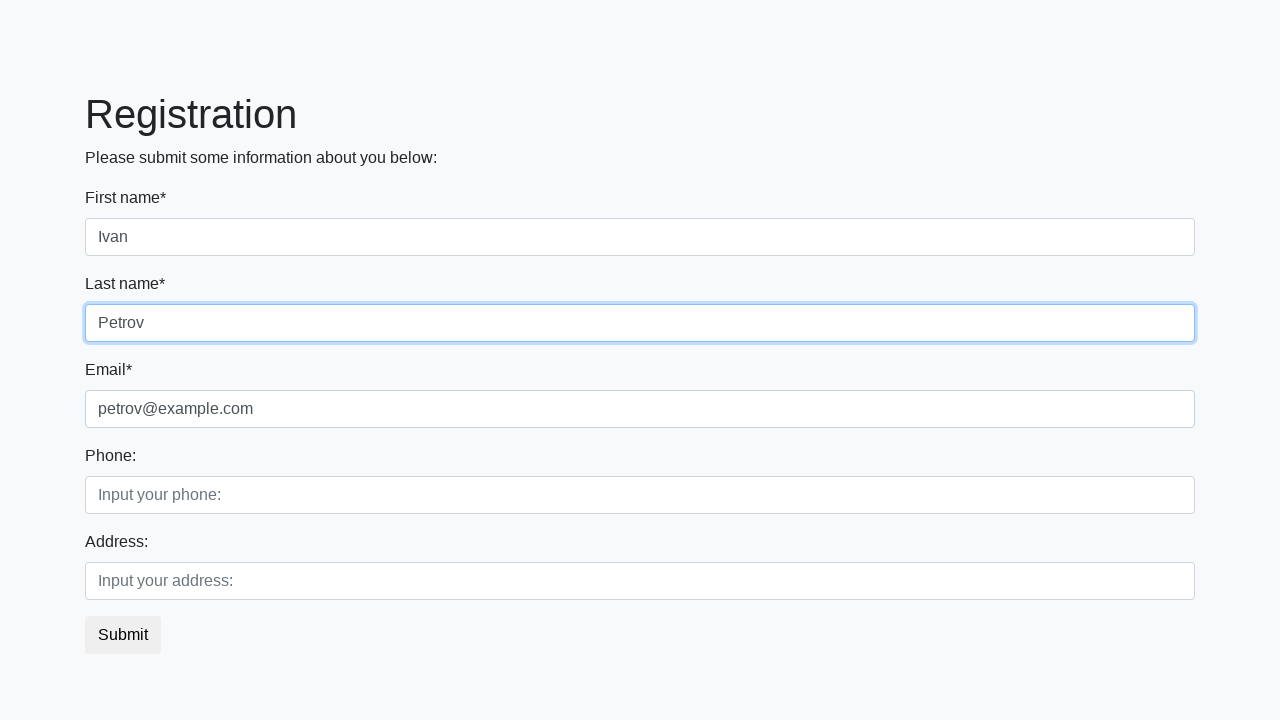

Clicked submit button to submit registration form at (123, 635) on button.btn
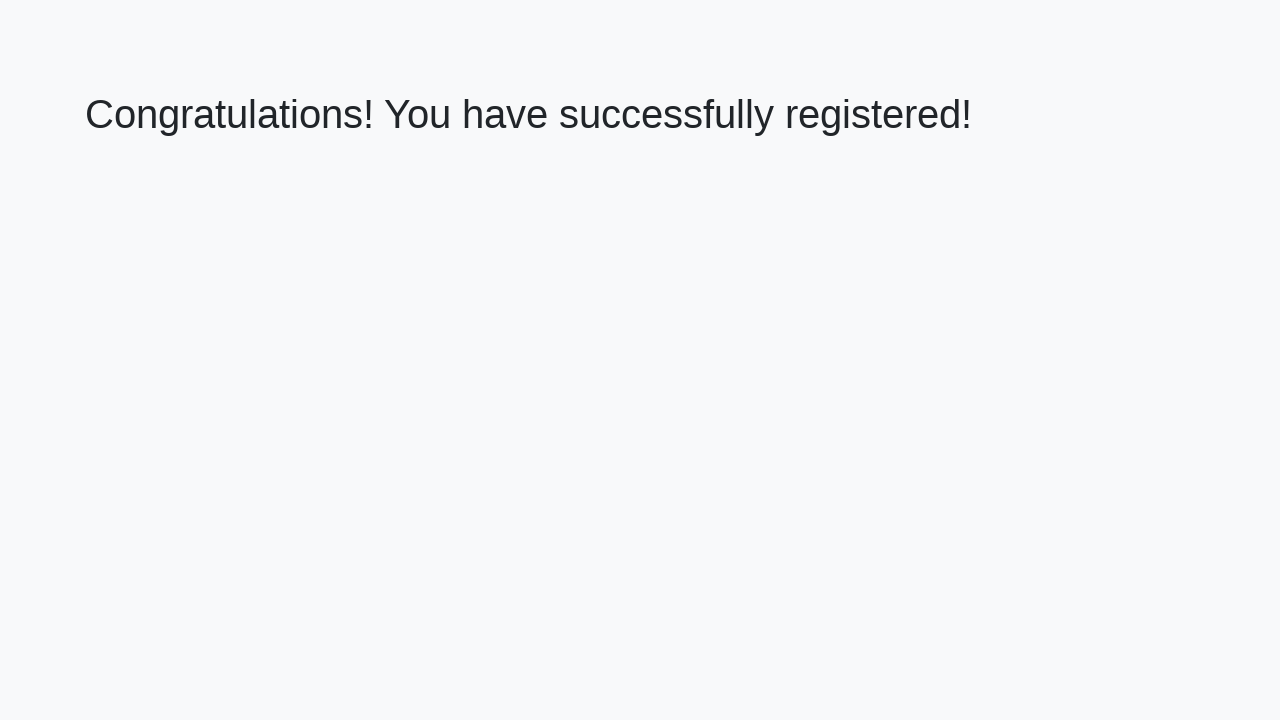

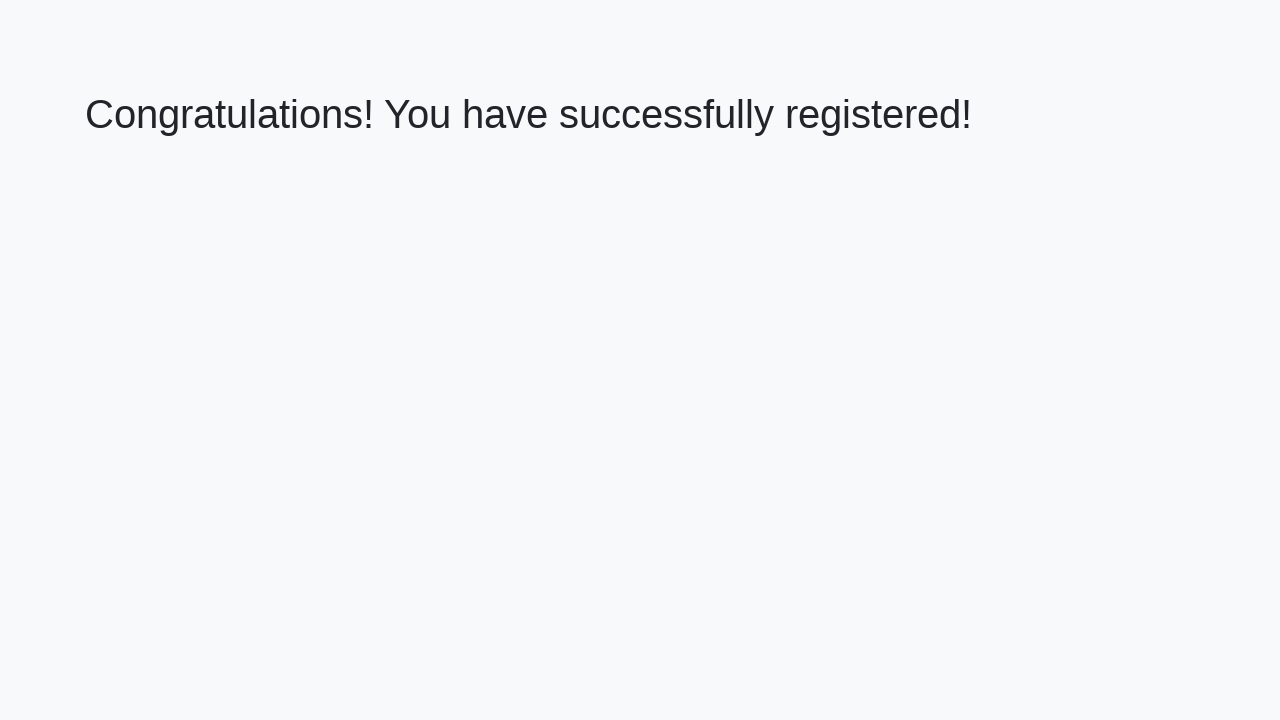